Tests a math quiz form by reading two numbers from the page, calculating their sum, selecting the correct answer from a dropdown, and submitting the form.

Starting URL: http://suninjuly.github.io/selects2.html

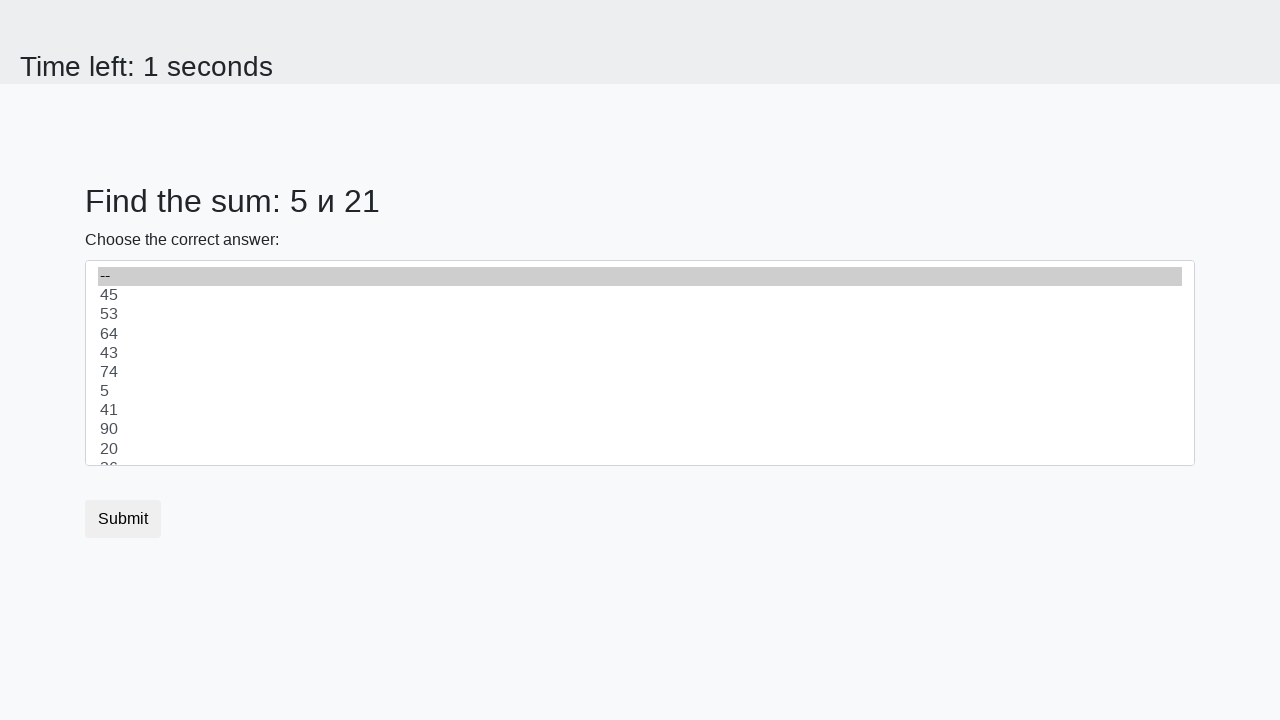

Located the first number element (#num1)
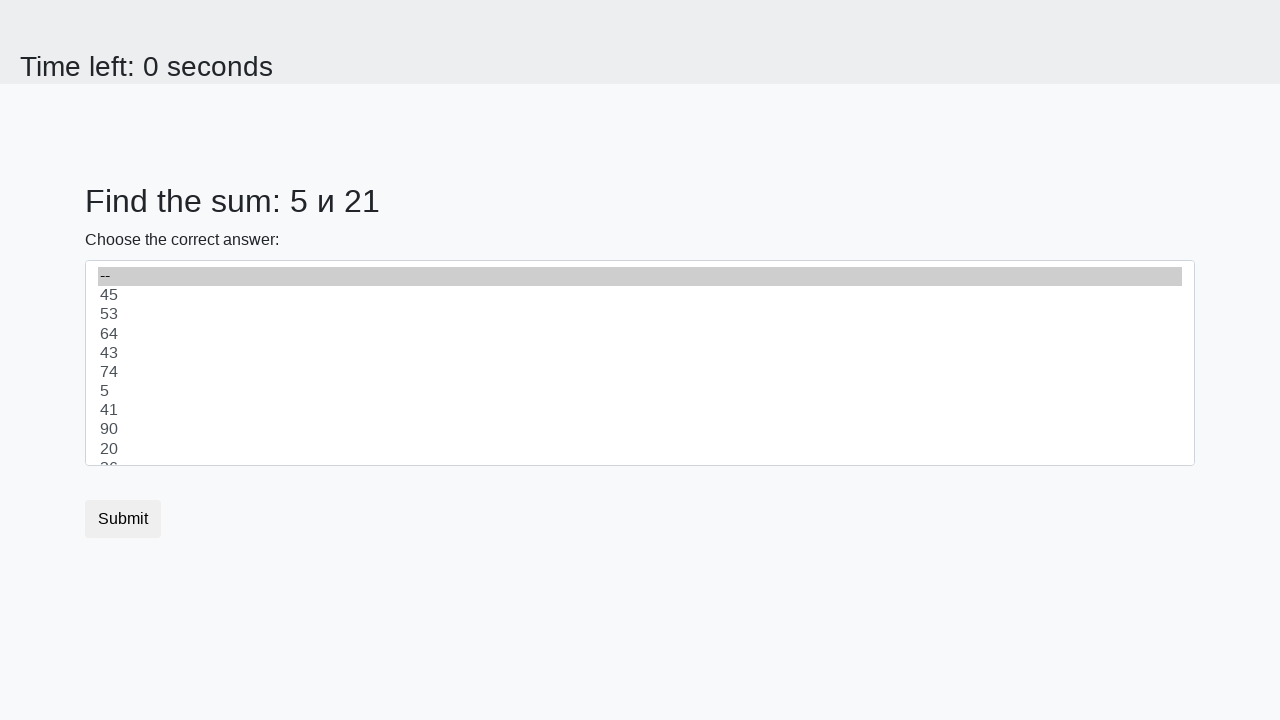

Read first number from page: 5
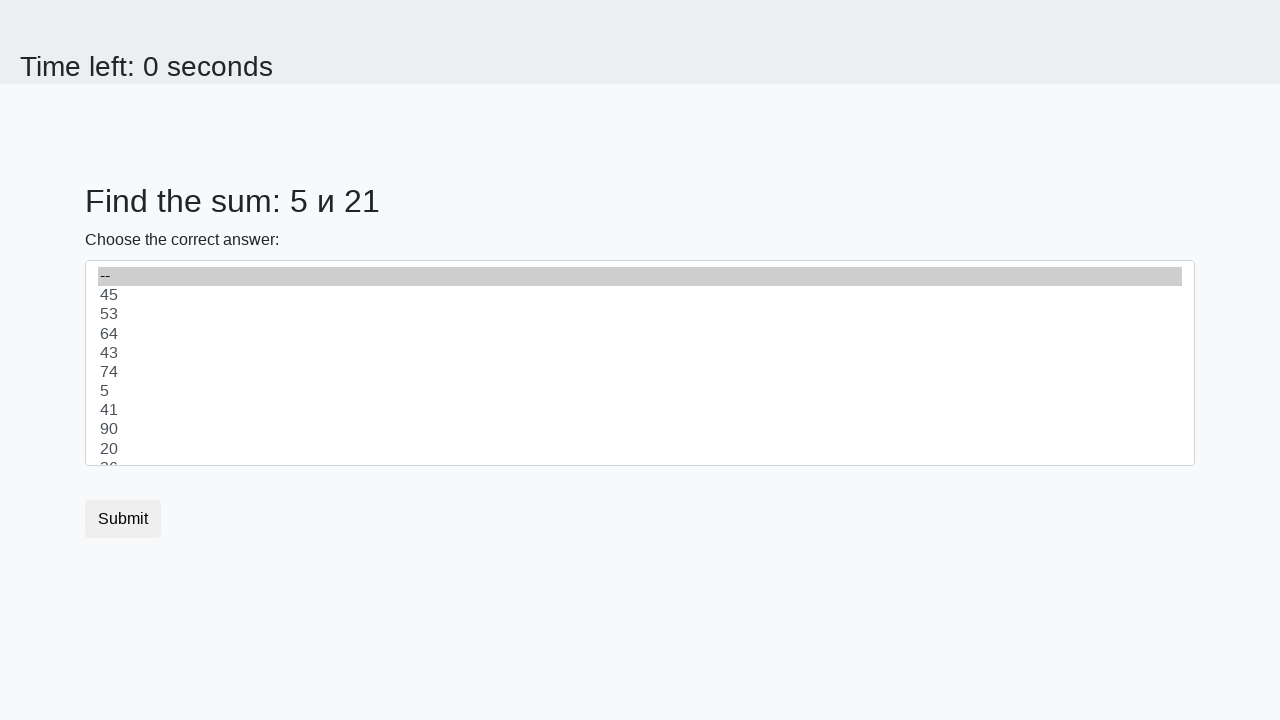

Located the second number element (#num2)
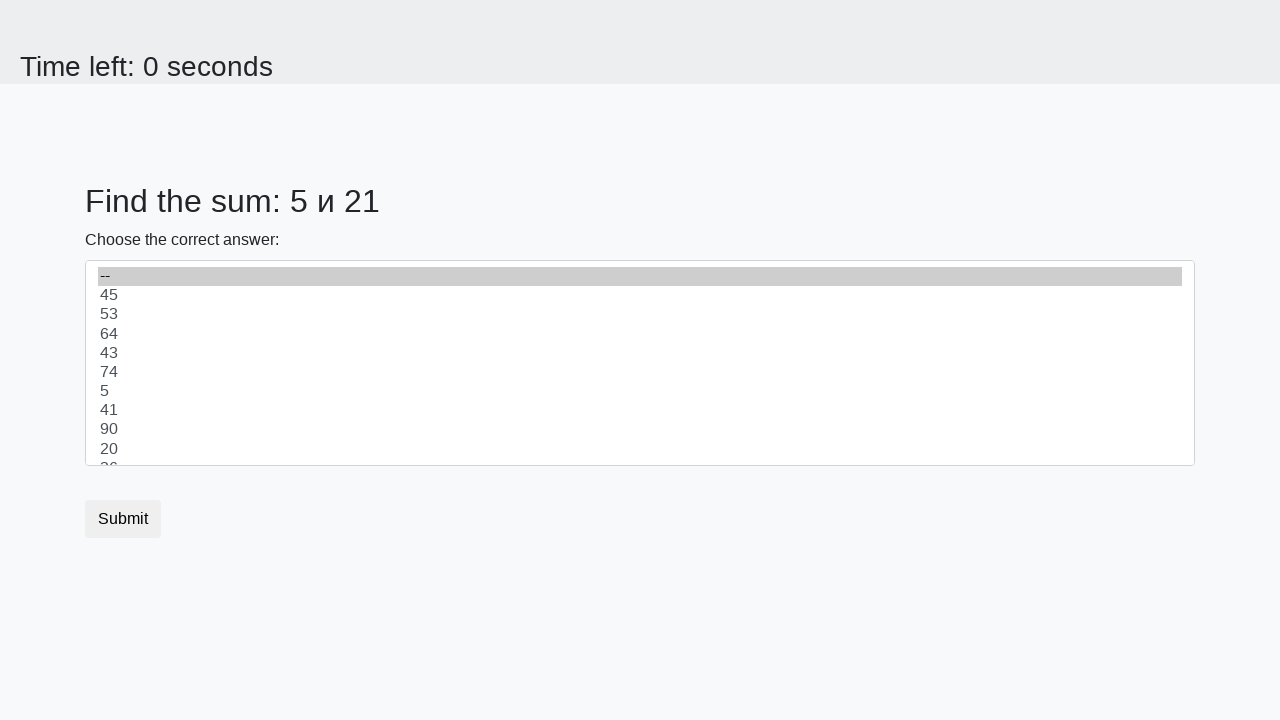

Read second number from page: 21
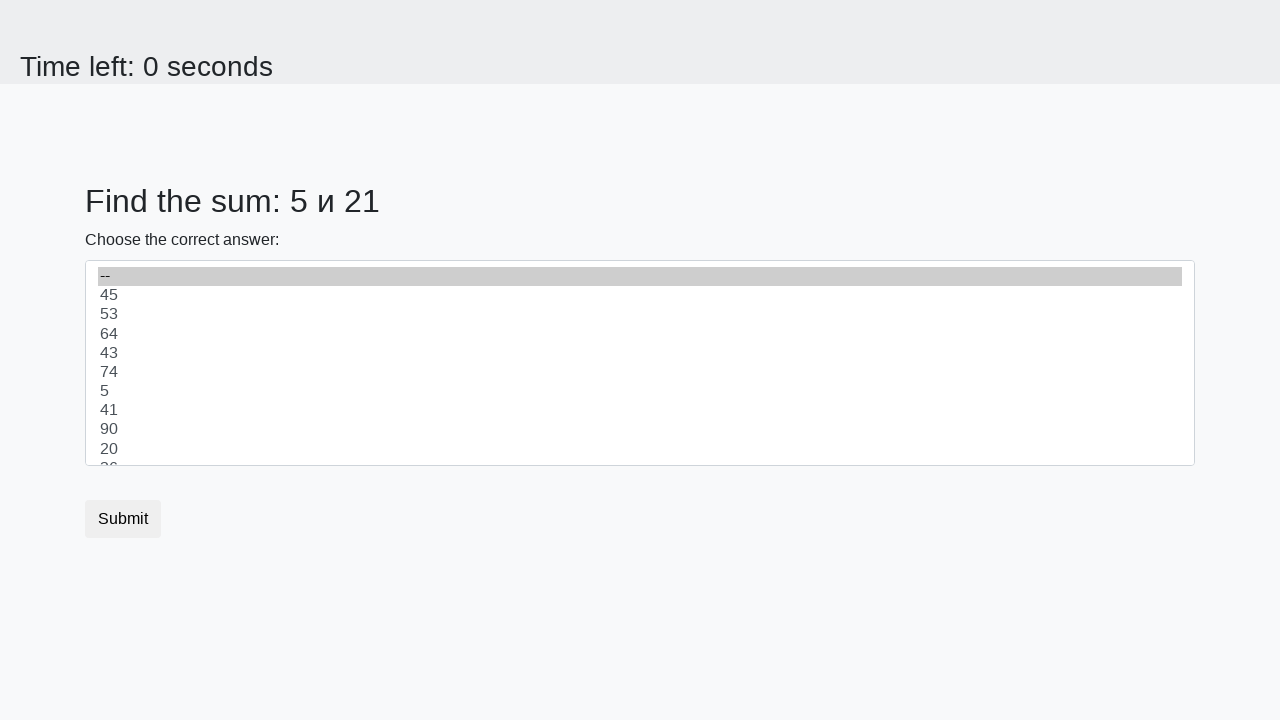

Calculated sum of numbers: 26
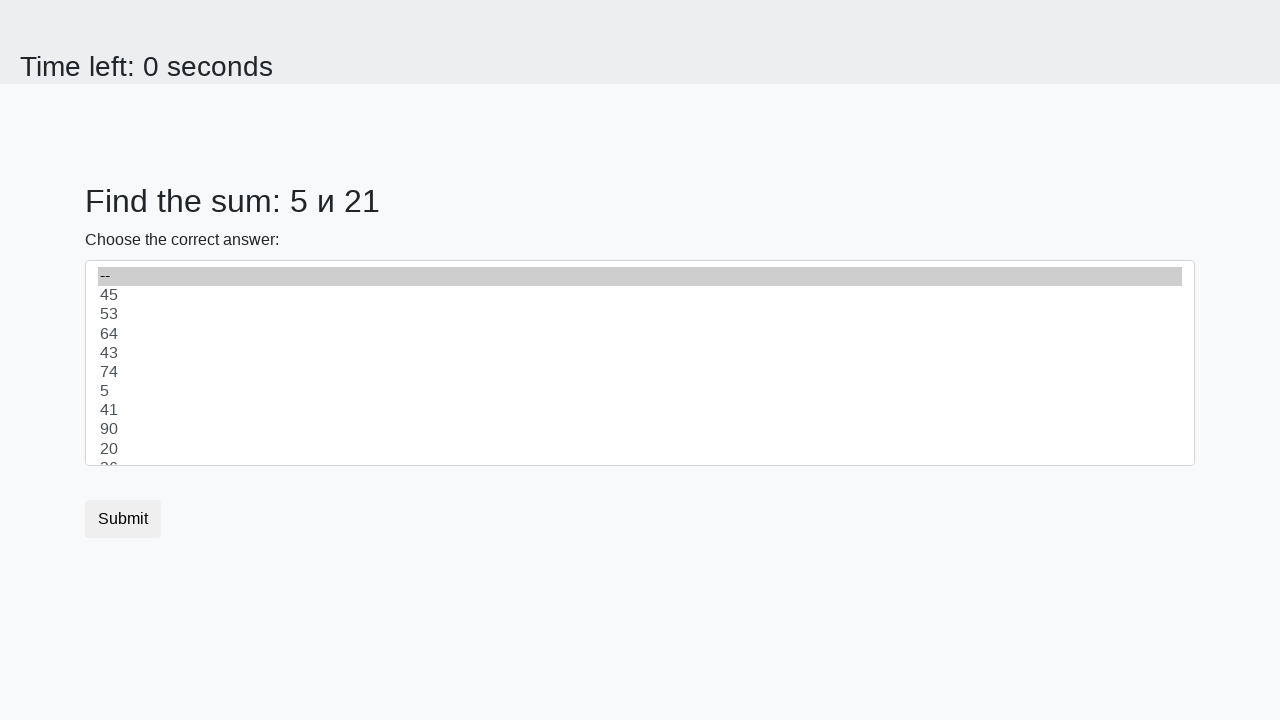

Selected correct answer '26' from dropdown on #dropdown
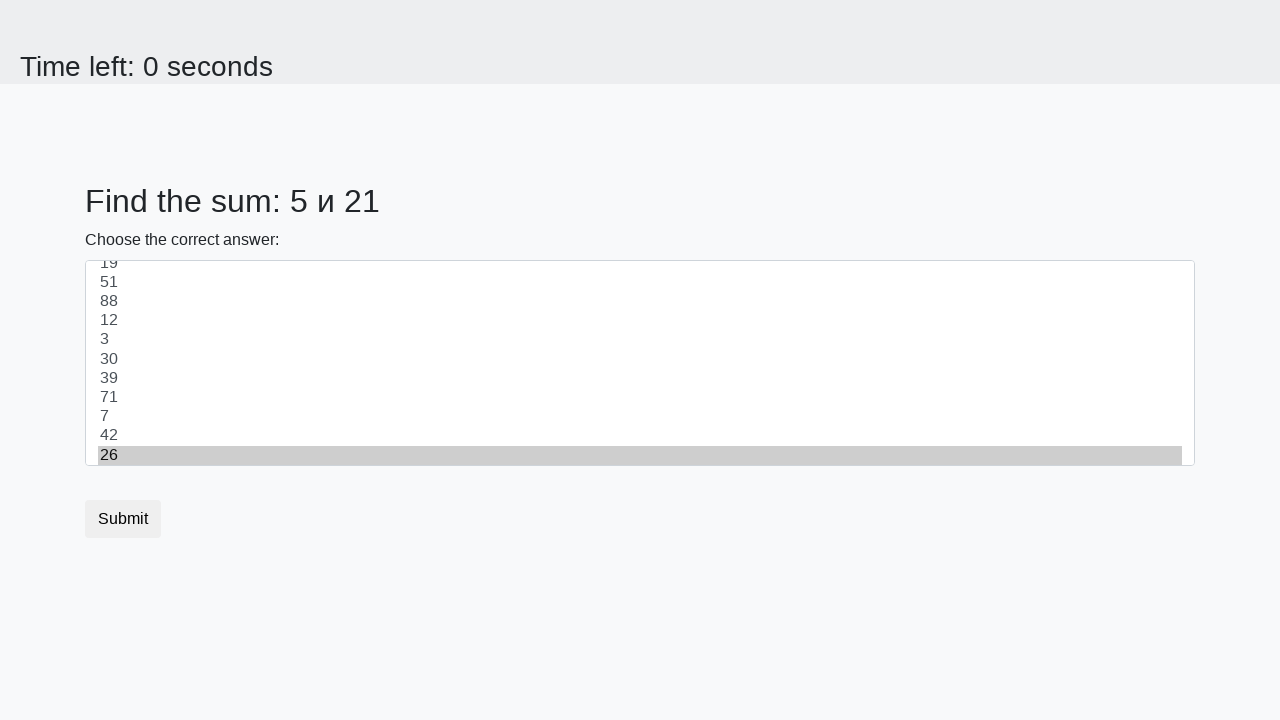

Clicked submit button to submit form at (123, 519) on button.btn
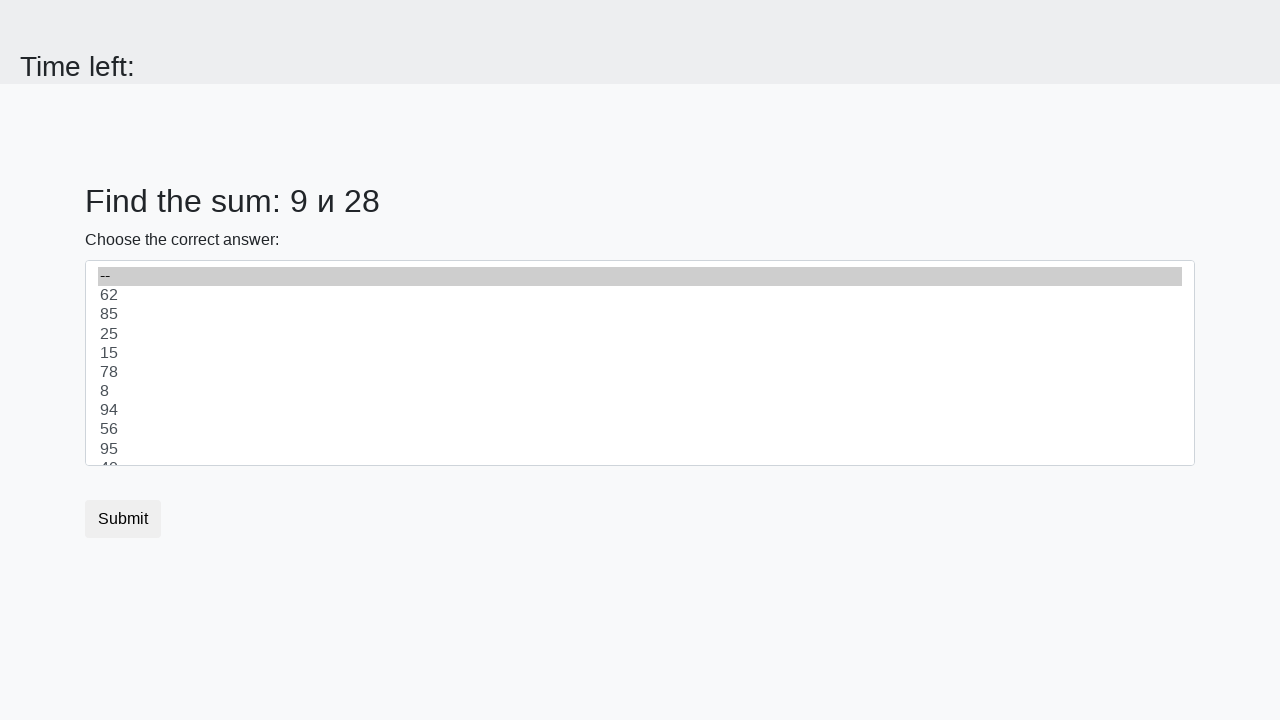

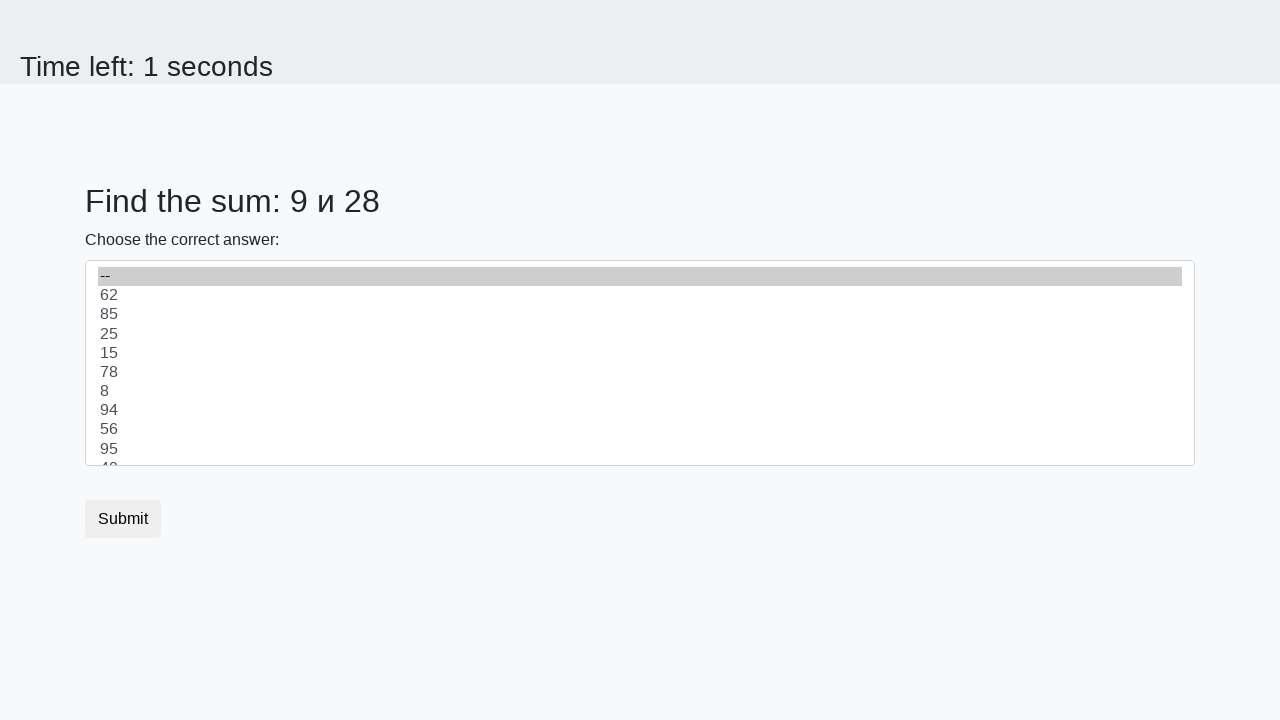